Tests a practice form on demoqa.com by navigating to the Forms section, filling out all form fields (name, email, gender, phone, date of birth, subjects, hobbies, file upload, address, state/city), and submitting the form.

Starting URL: https://demoqa.com/

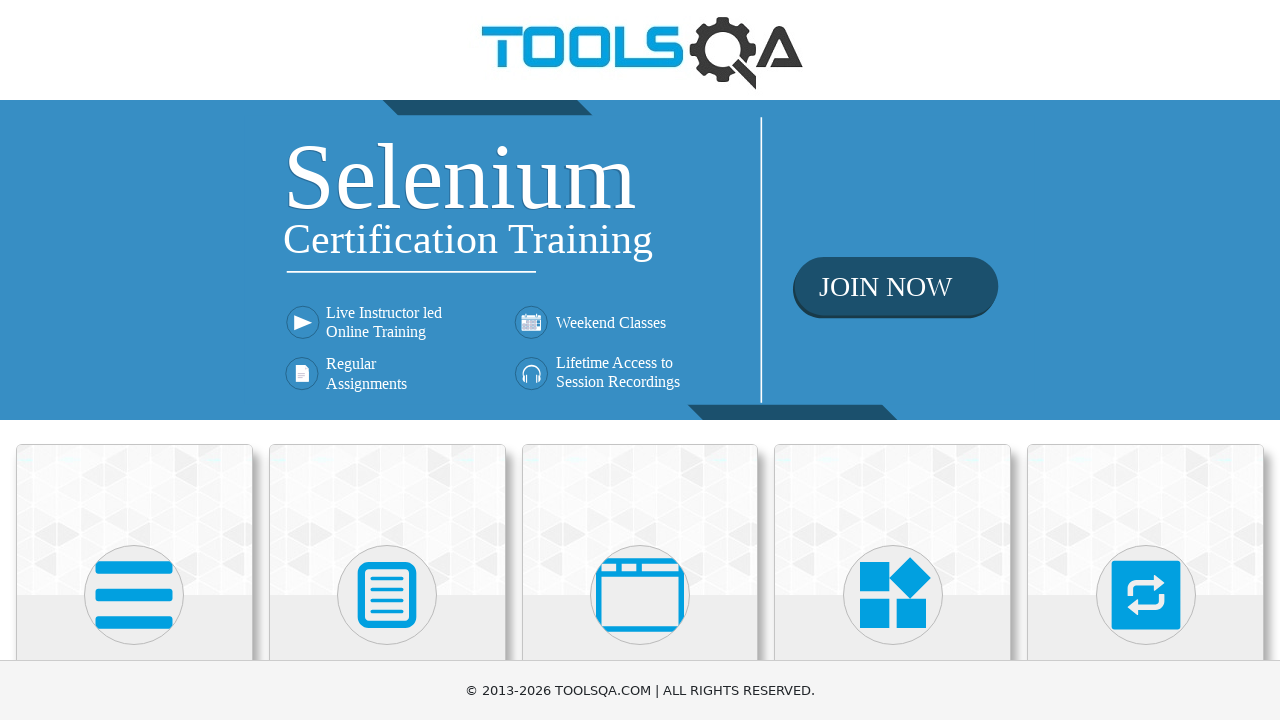

Scrolled Forms menu into view
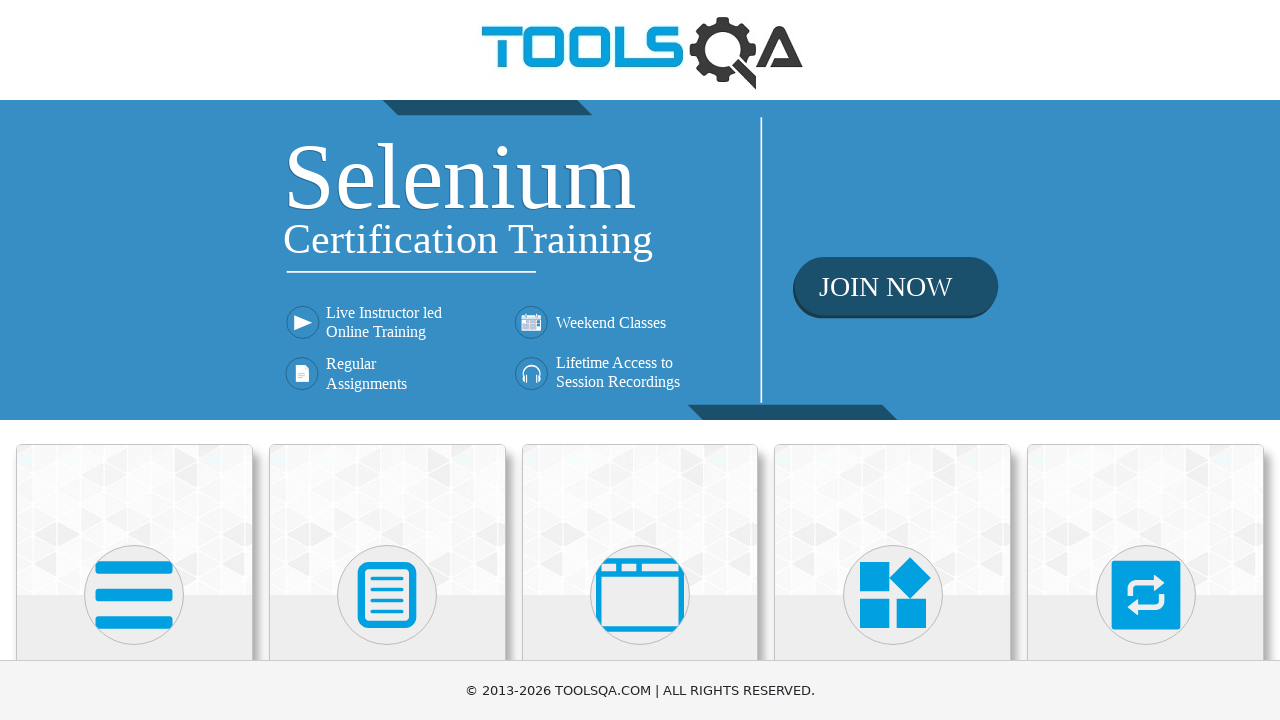

Clicked on Forms menu at (387, 360) on xpath=//h5[text()='Forms']
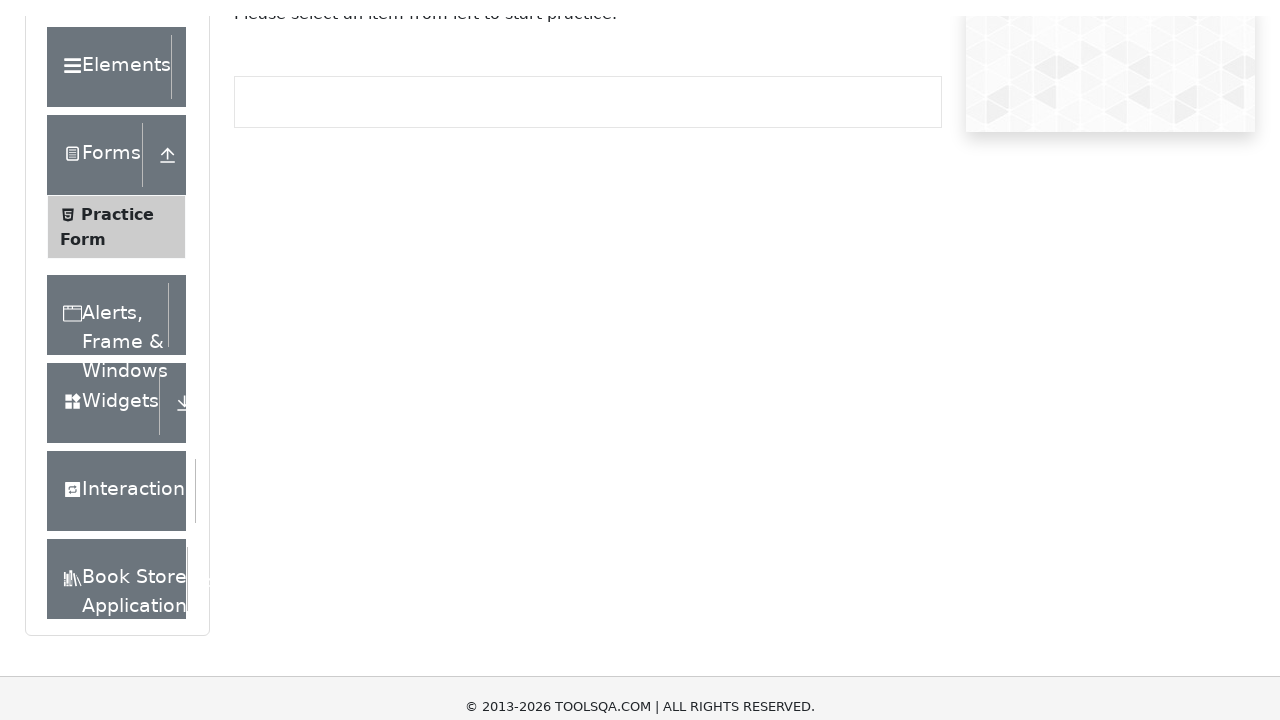

Clicked on Practice Form submenu at (117, 336) on xpath=//span[text()='Practice Form']
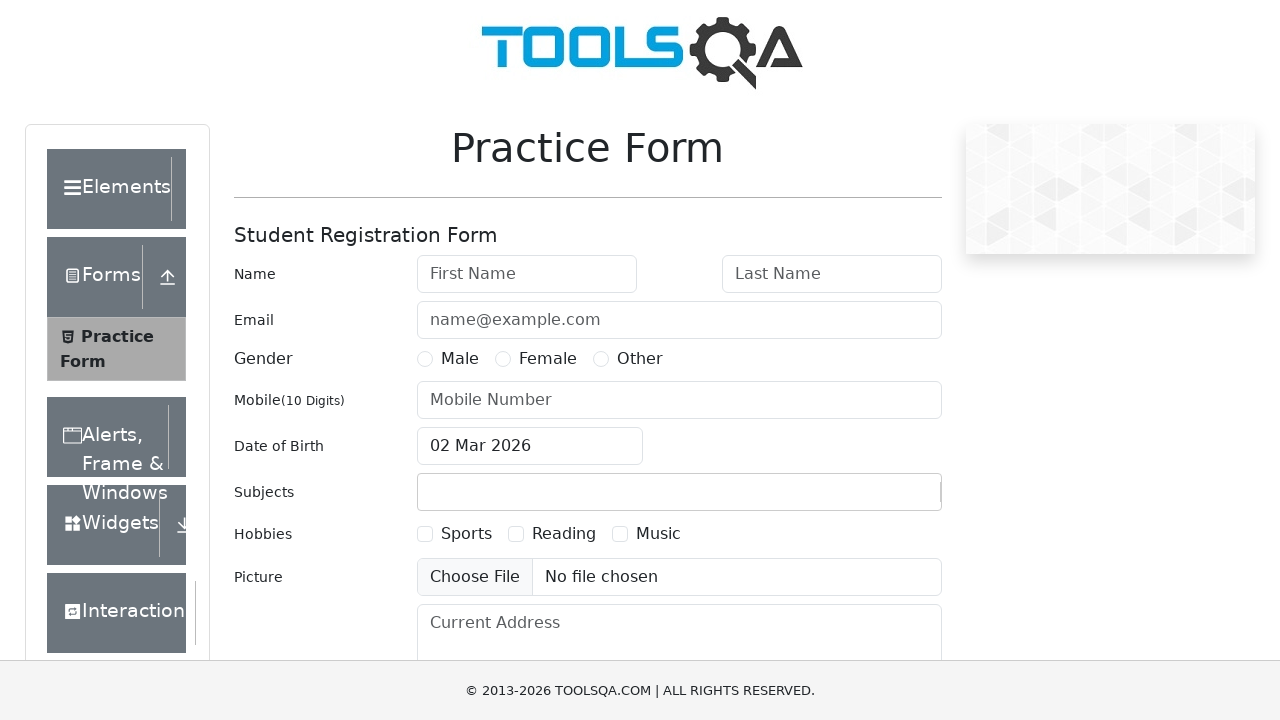

Filled first name field with 'Mario' on #firstName
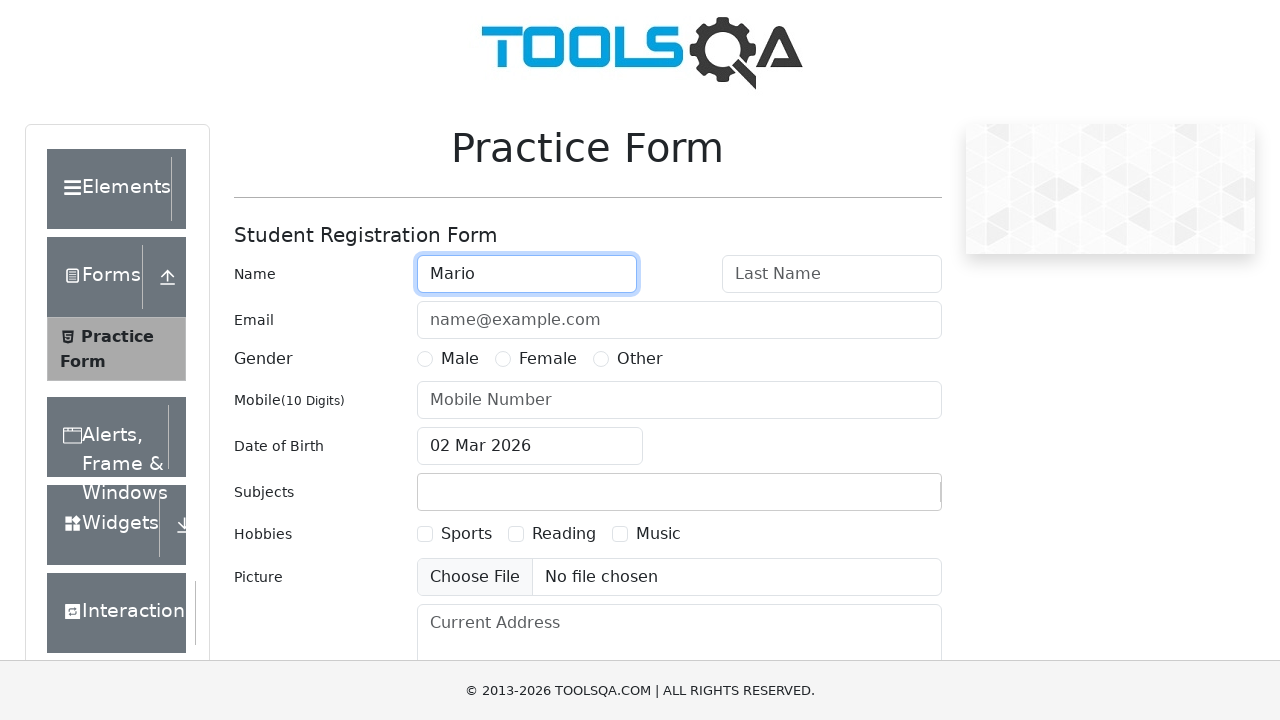

Filled last name field with 'Luigi' on #lastName
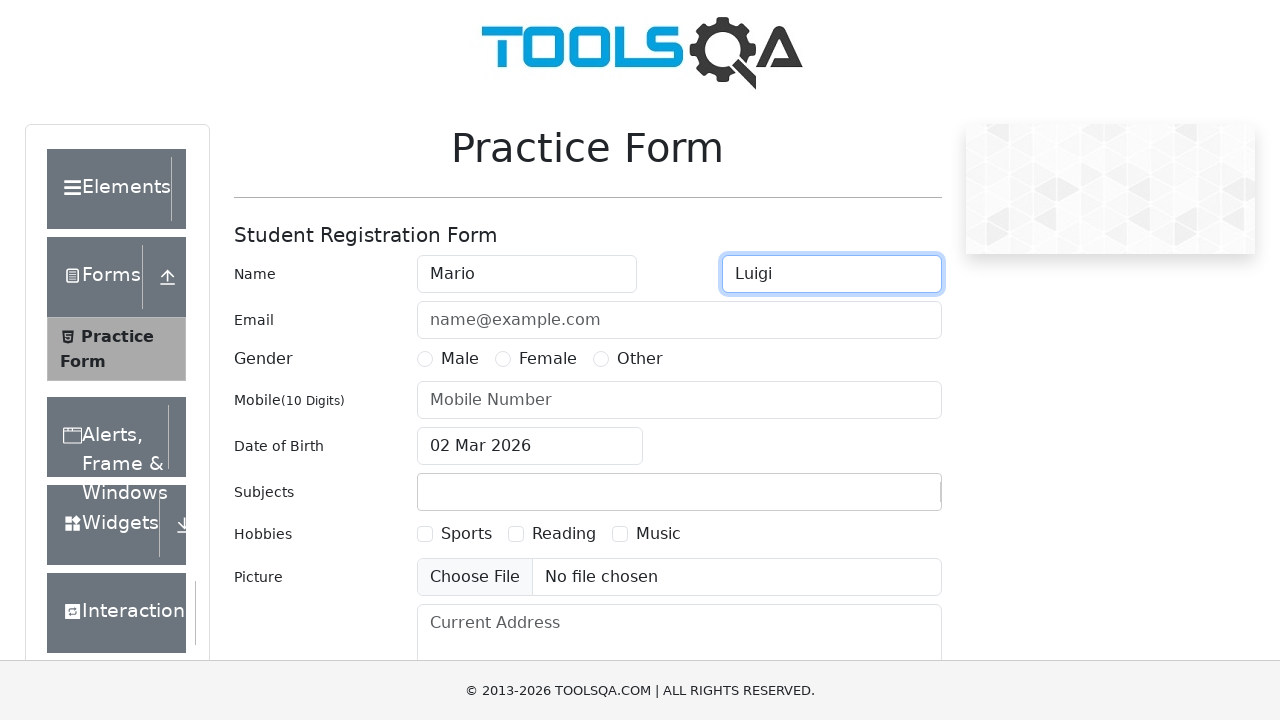

Filled email field with 'test@gmail.com' on #userEmail
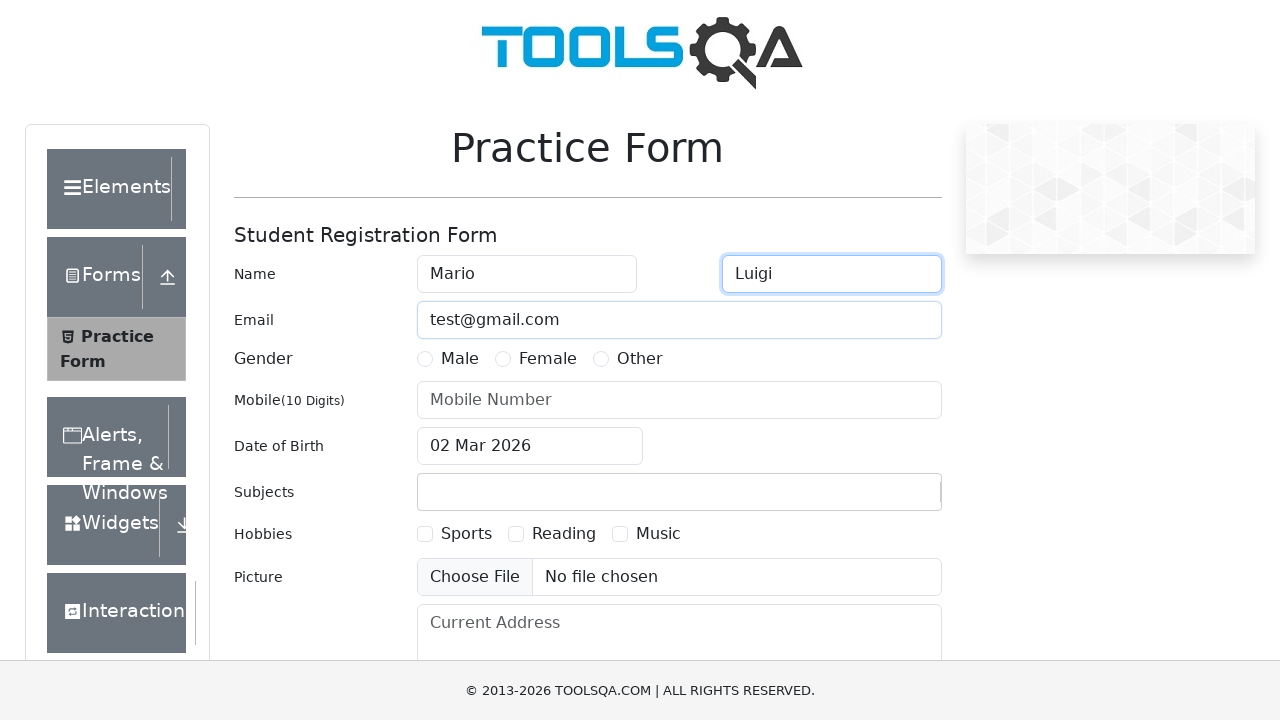

Selected Male gender option at (460, 359) on label[for='gender-radio-1']
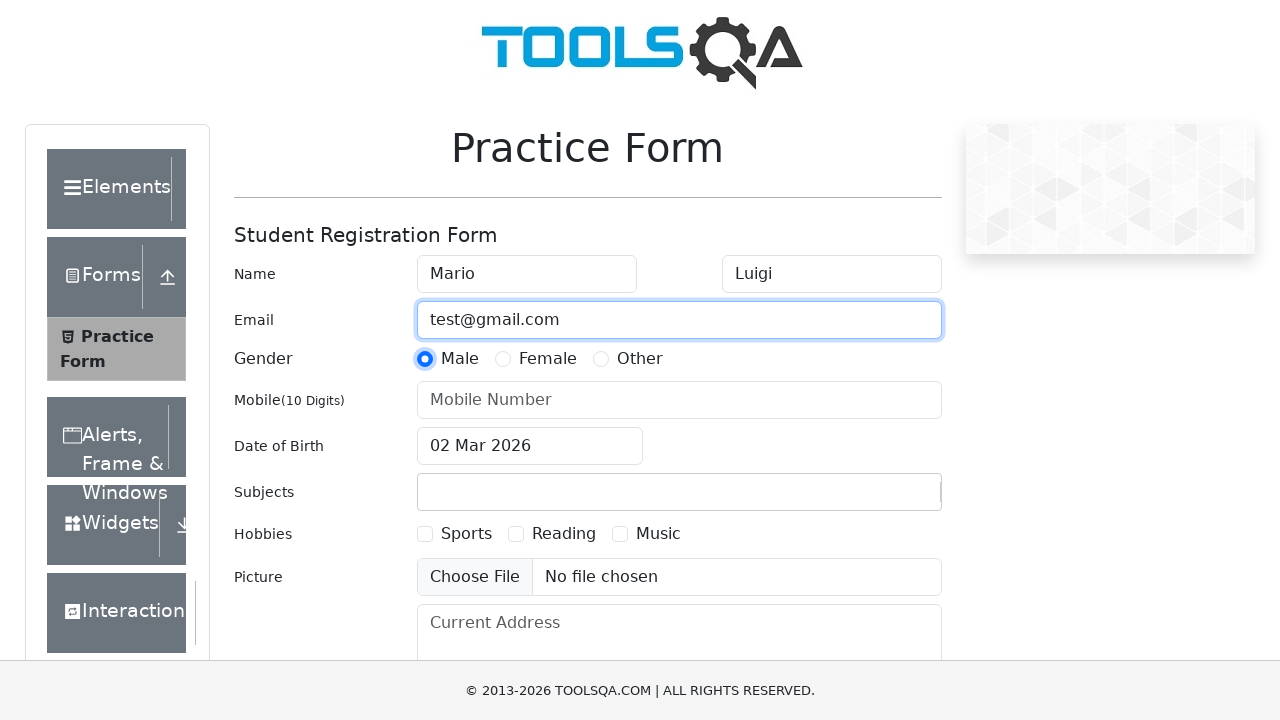

Filled mobile phone field with '0756950504' on #userNumber
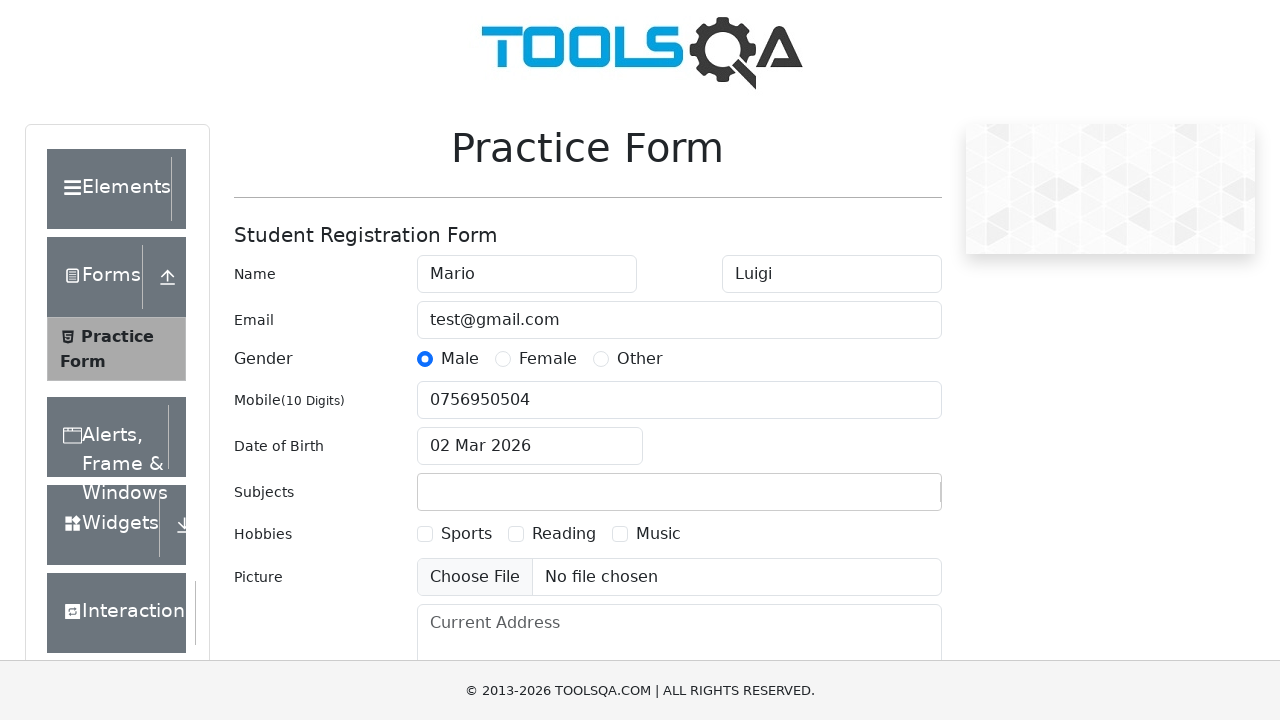

Clicked on date of birth input field at (530, 446) on #dateOfBirthInput
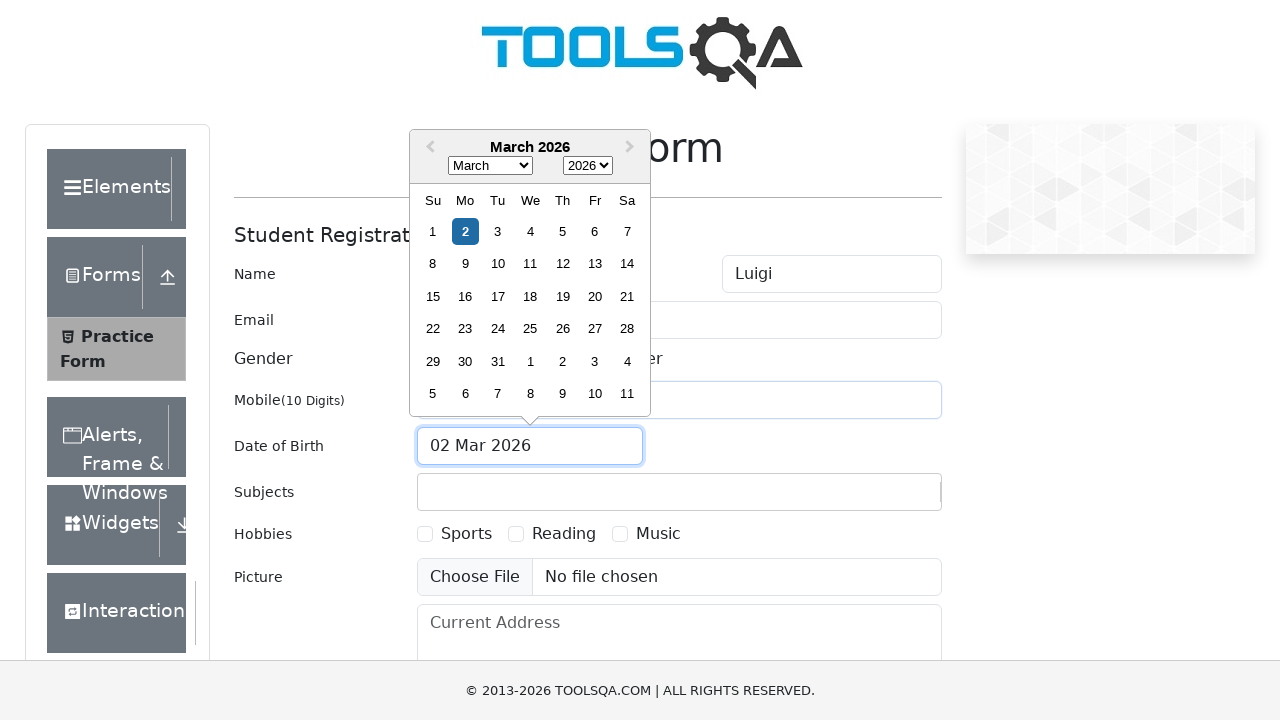

Selected April from month dropdown on select.react-datepicker__month-select
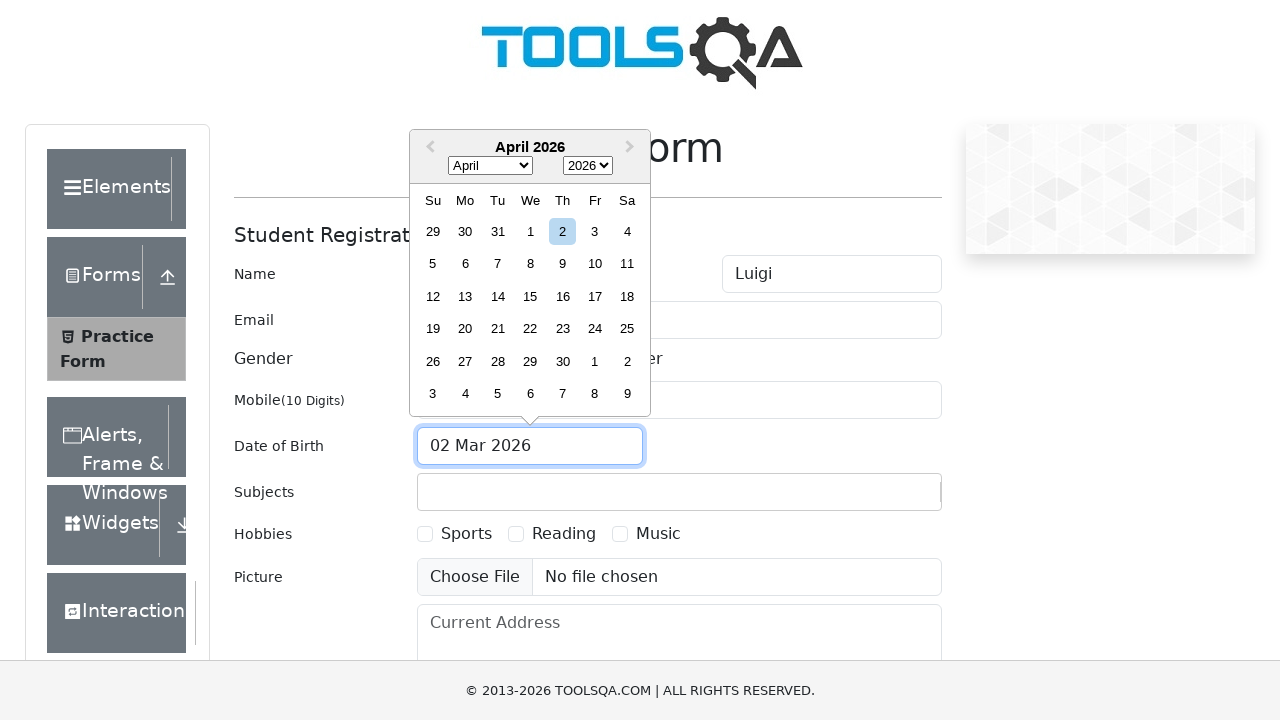

Selected 2000 from year dropdown on select.react-datepicker__year-select
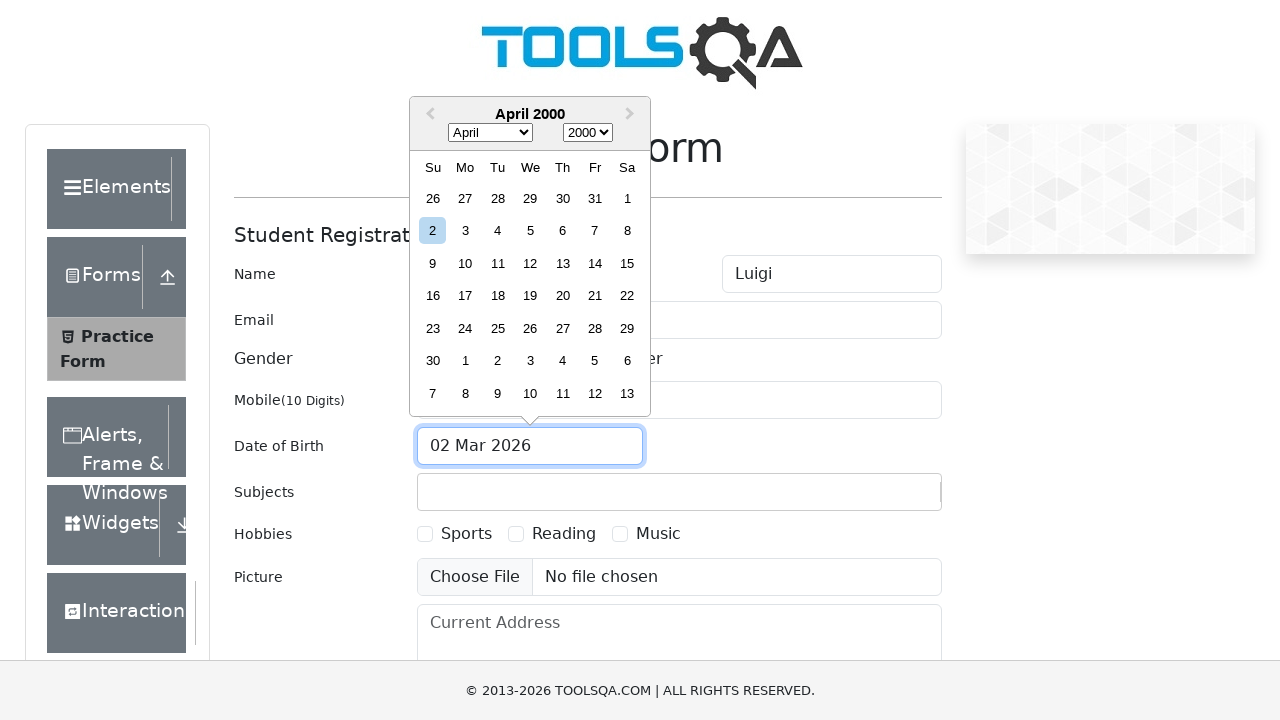

Selected day 14 from date picker at (595, 263) on xpath=//div[contains(@class,'react-datepicker__day') and text()='14' and not(con
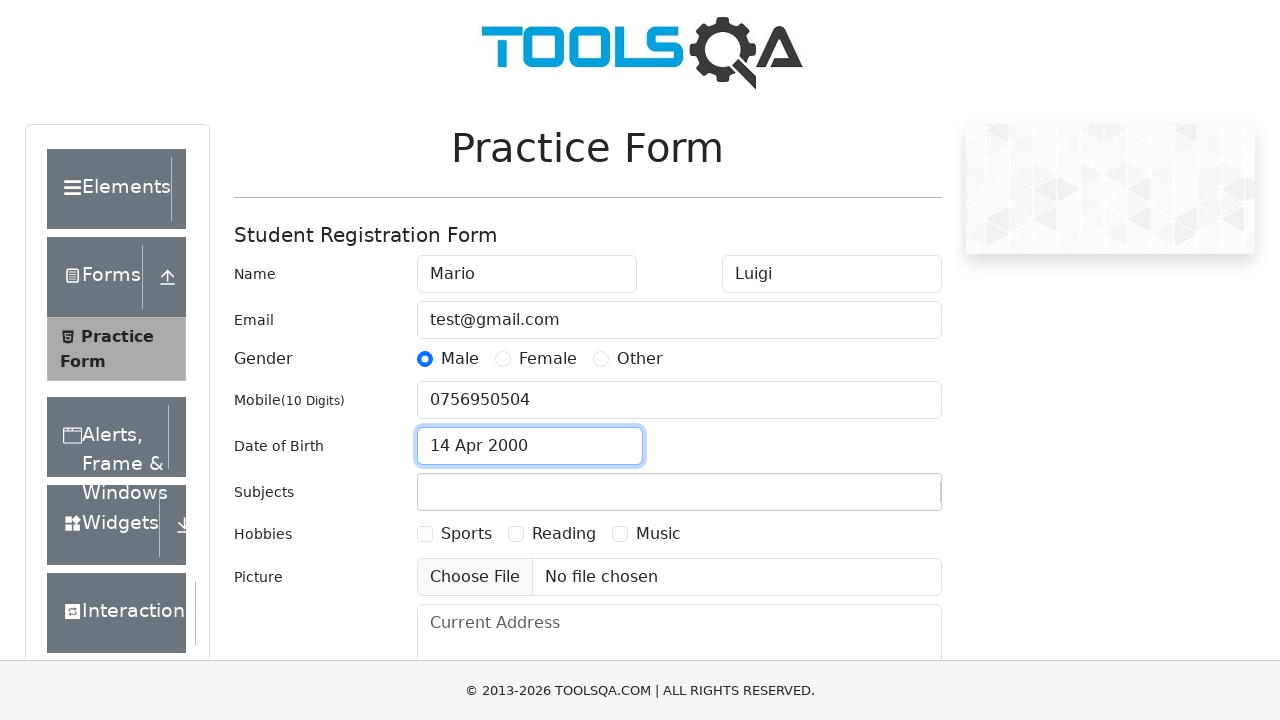

Filled subjects input with 'Maths' on #subjectsInput
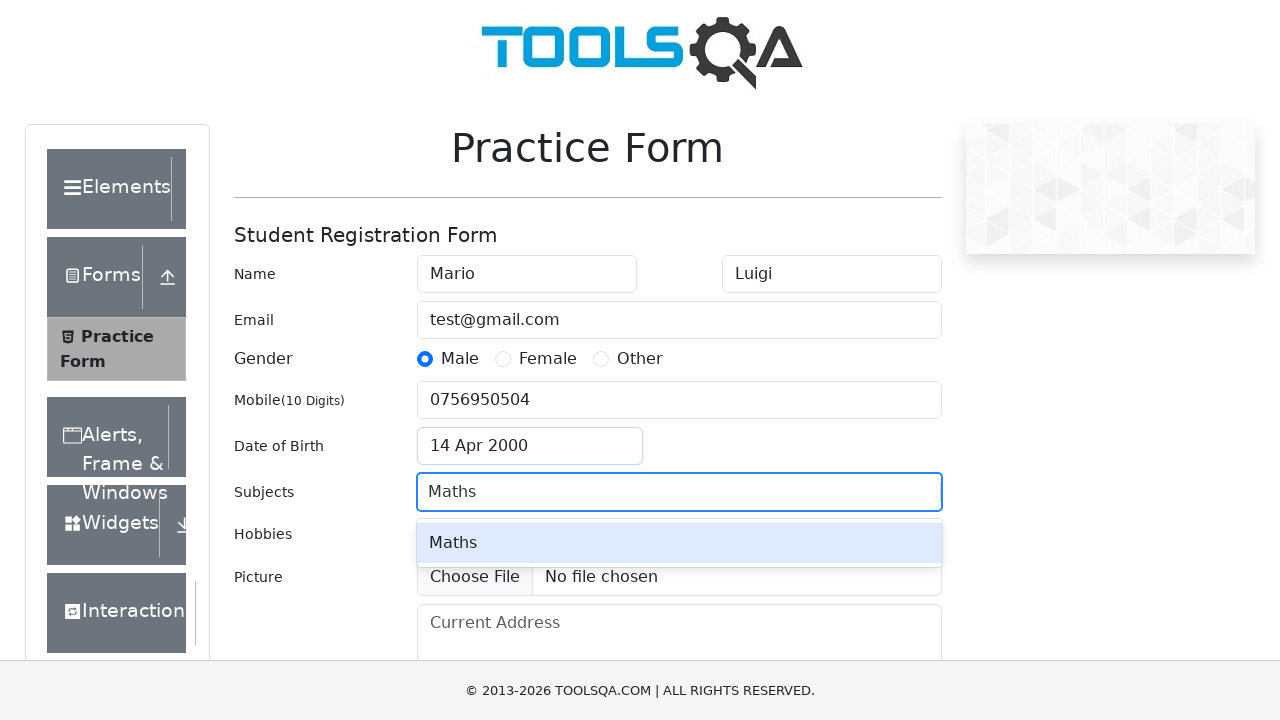

Pressed Enter to confirm 'Maths' subject on #subjectsInput
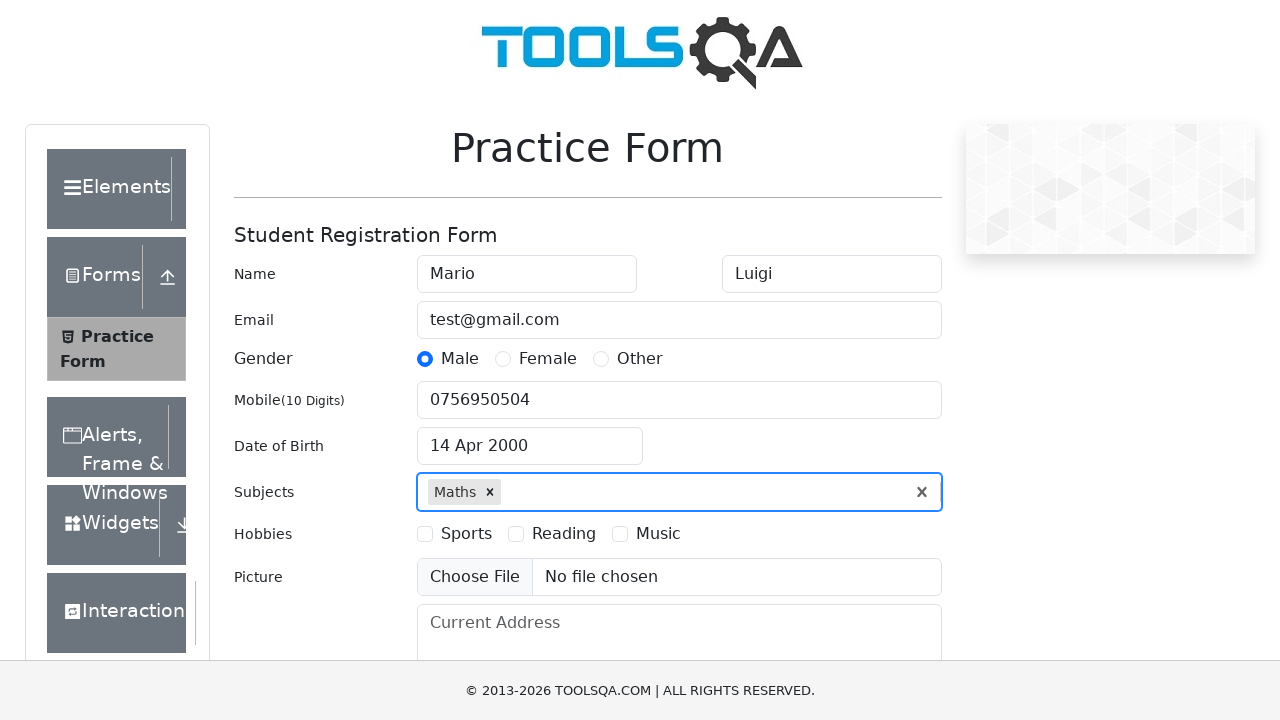

Filled subjects input with 'Physics' on #subjectsInput
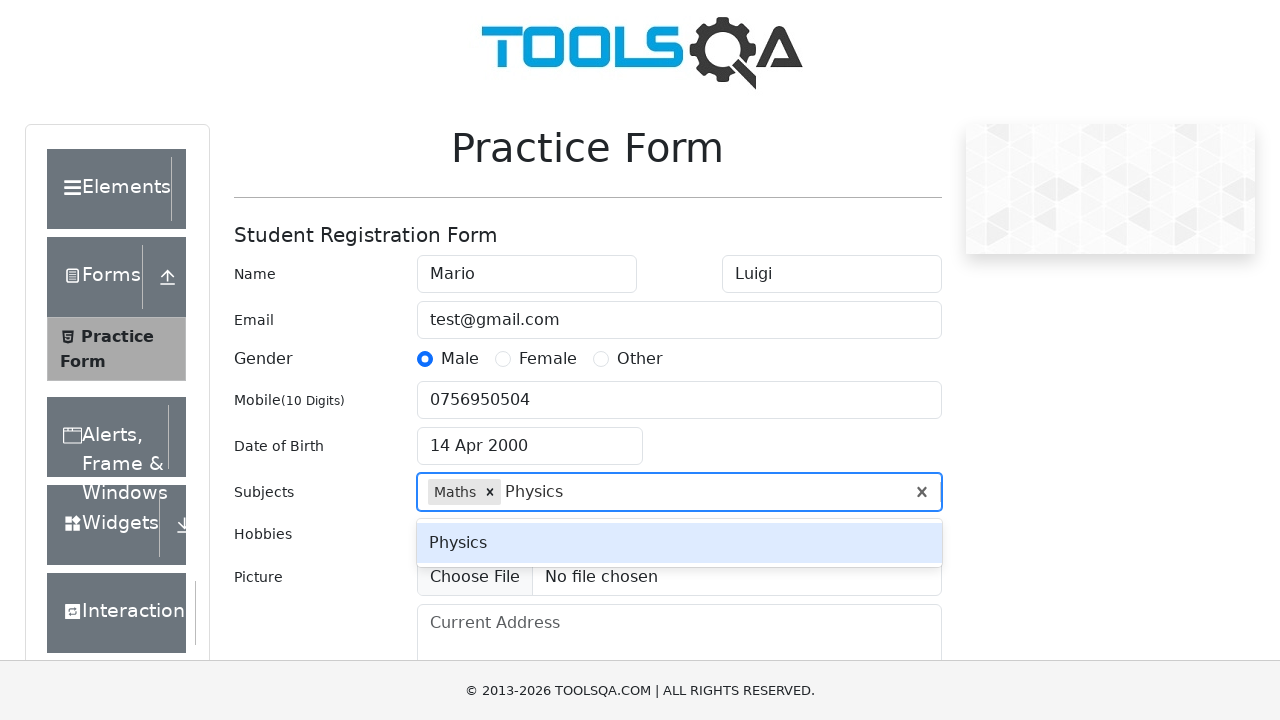

Pressed Enter to confirm 'Physics' subject on #subjectsInput
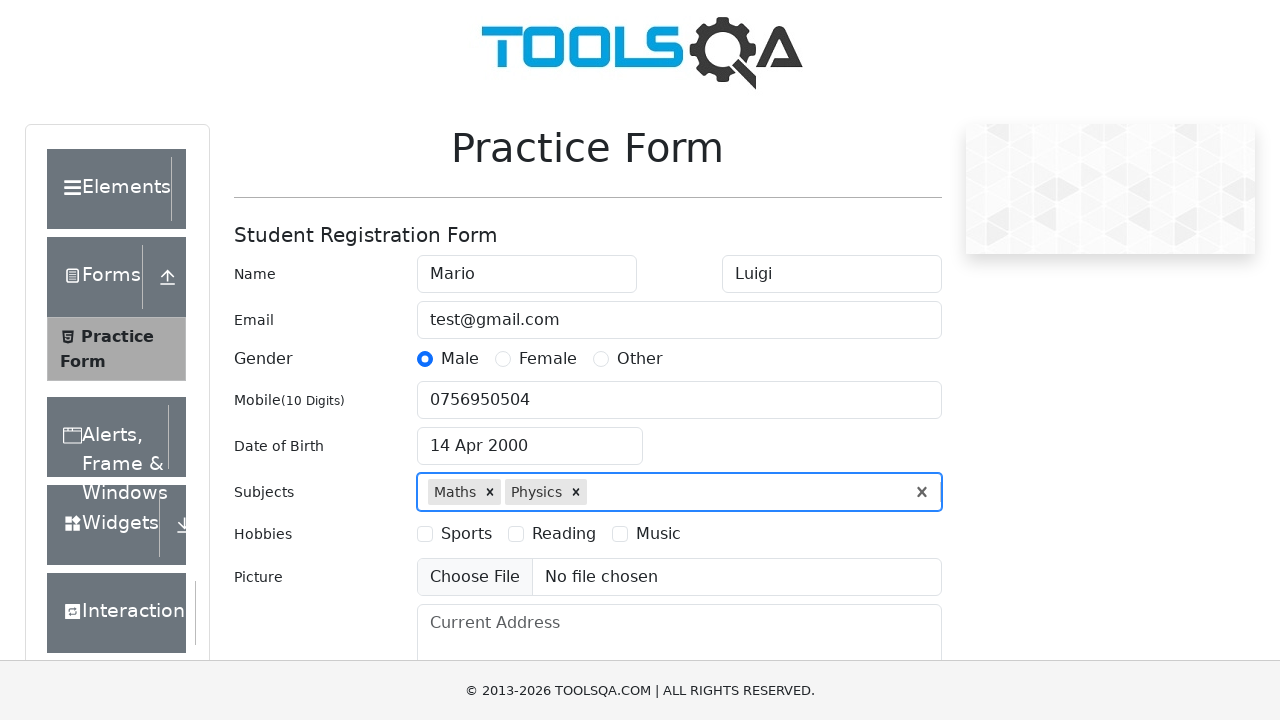

Selected first hobby (Sports) at (466, 534) on label[for='hobbies-checkbox-1']
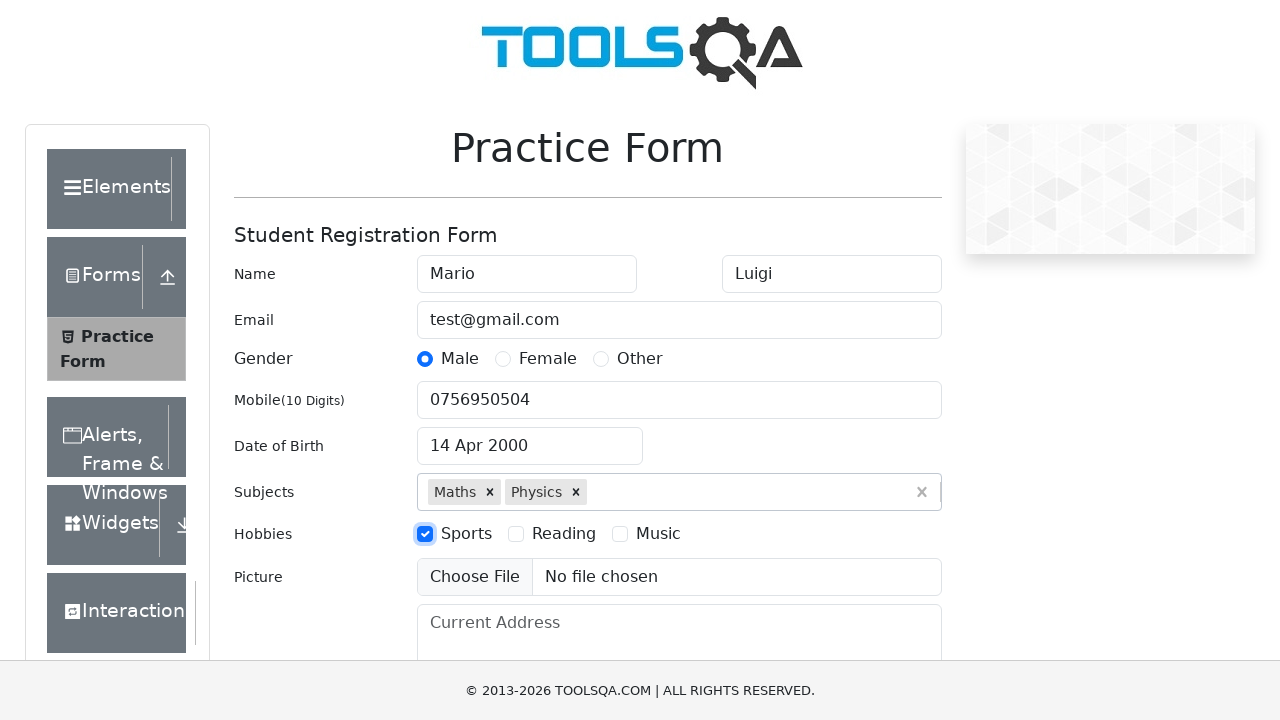

Selected second hobby (Reading) at (564, 534) on label[for='hobbies-checkbox-2']
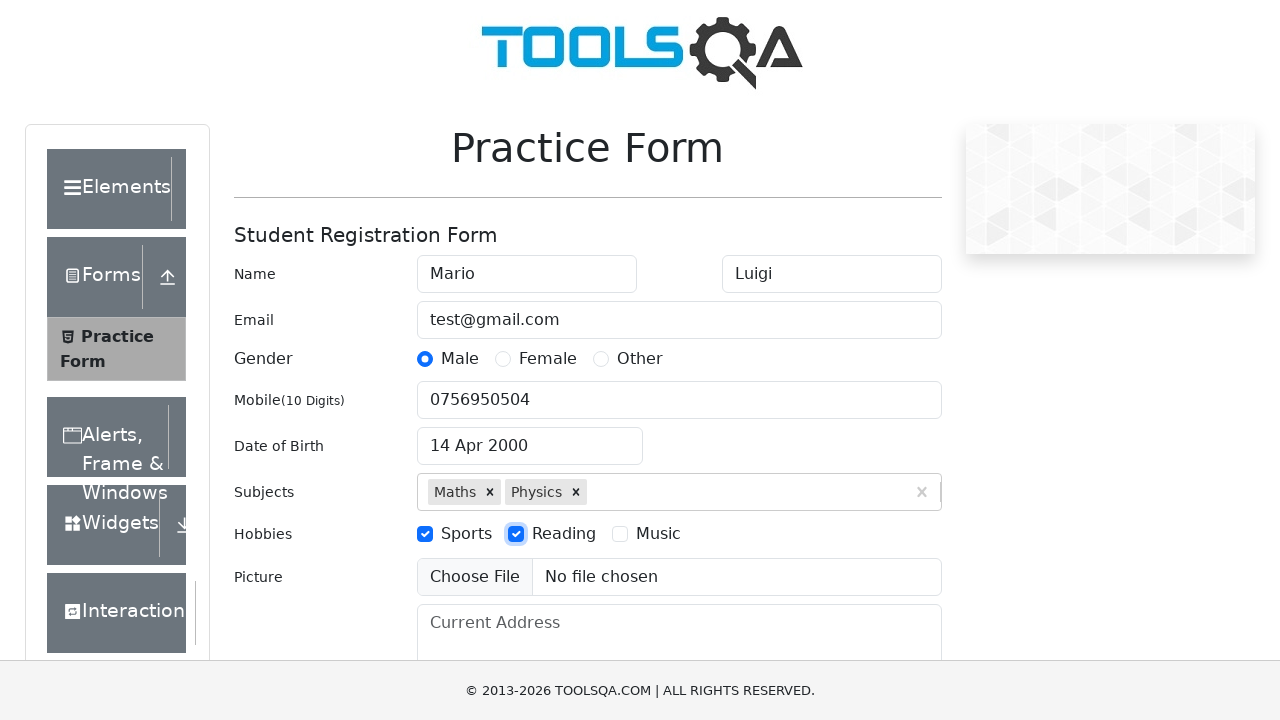

Selected third hobby (Music) at (658, 534) on label[for='hobbies-checkbox-3']
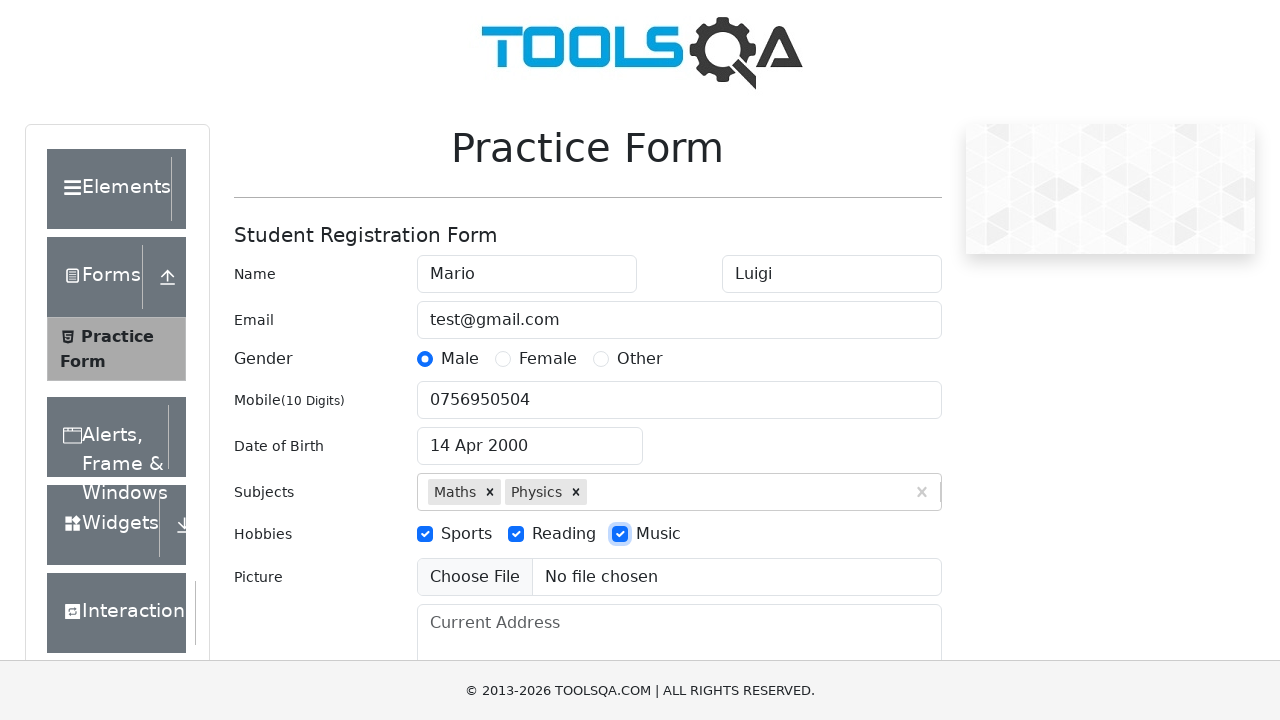

Filled current address field with full address on #currentAddress
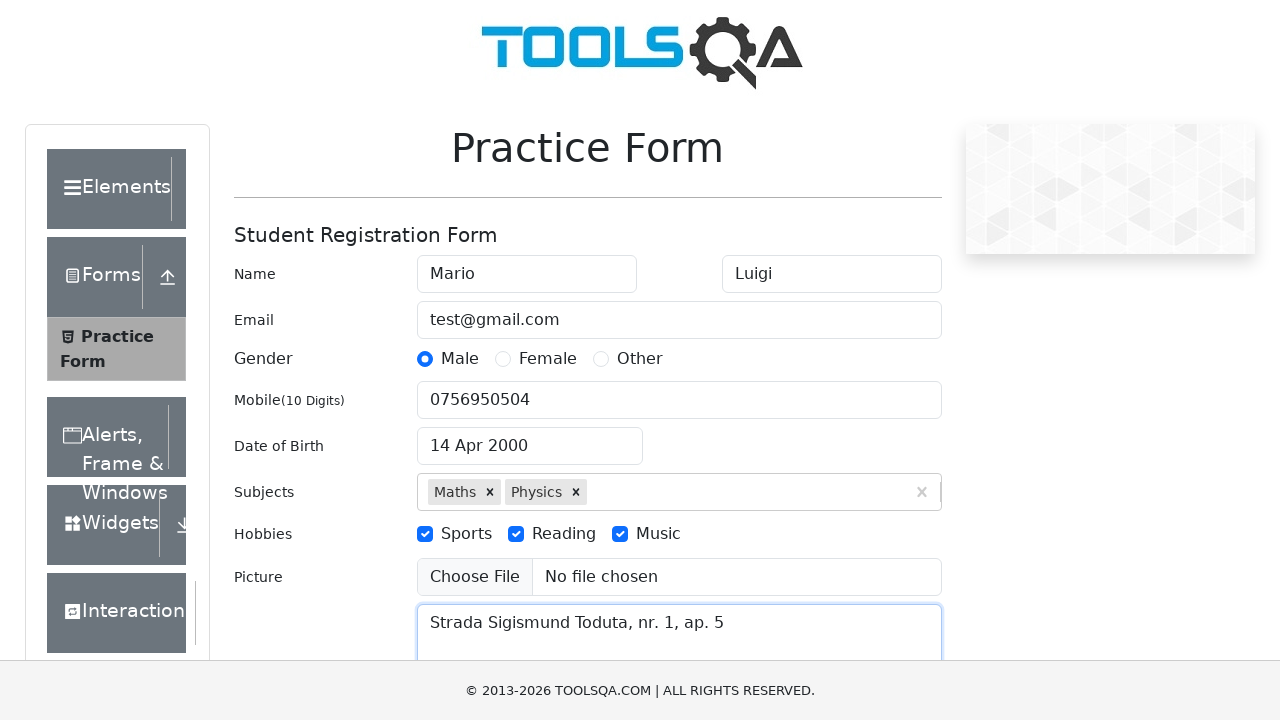

Filled state input with 'NCR' on #react-select-3-input
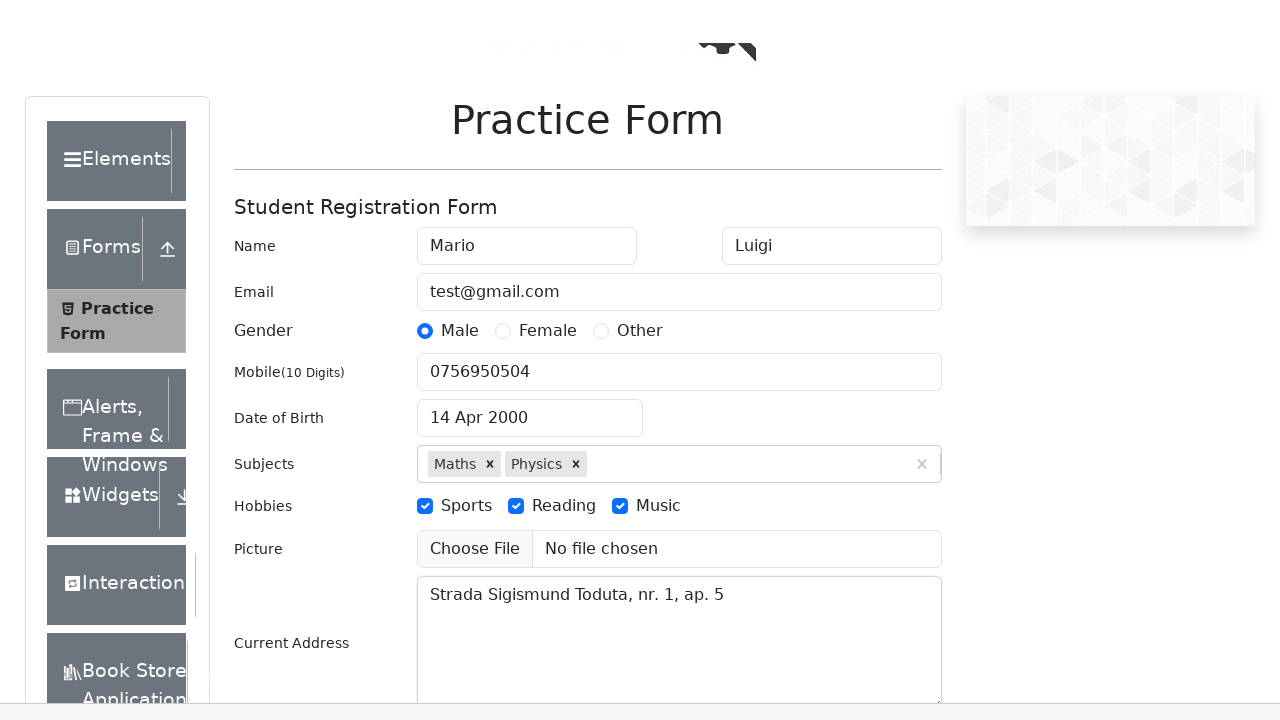

Pressed Enter to confirm NCR state selection on #react-select-3-input
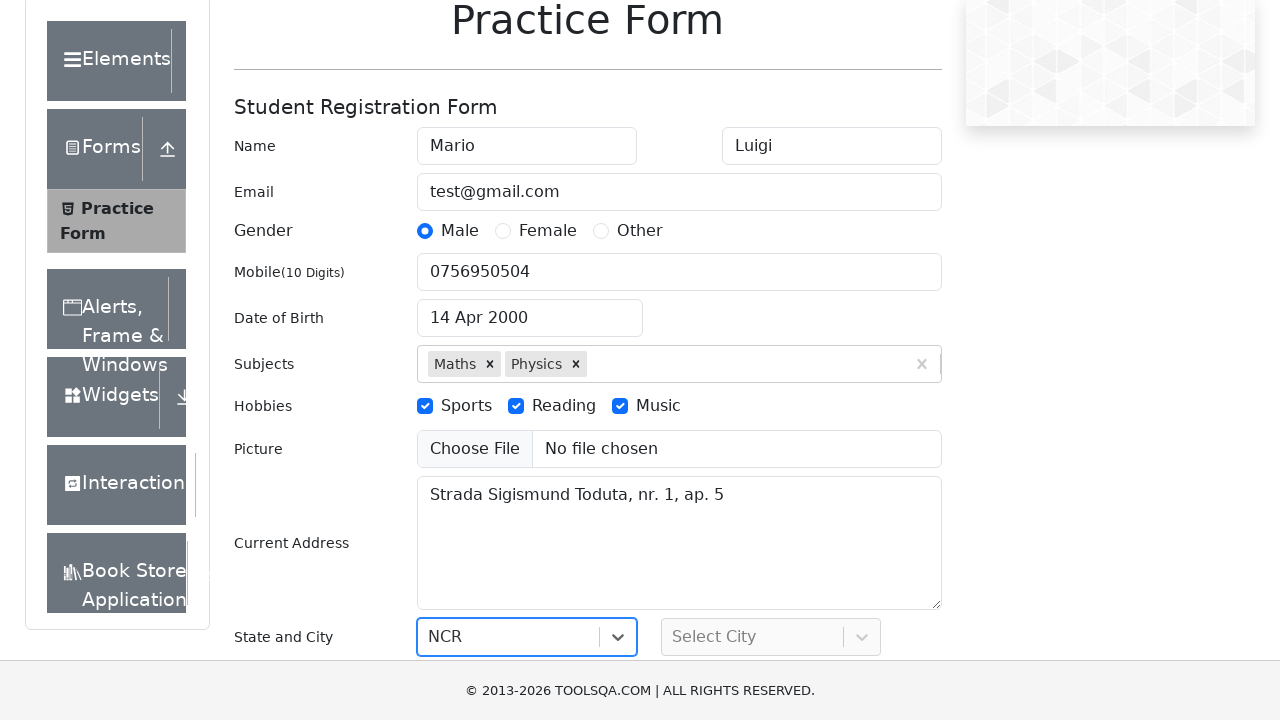

Filled city input with 'Delhi' on #react-select-4-input
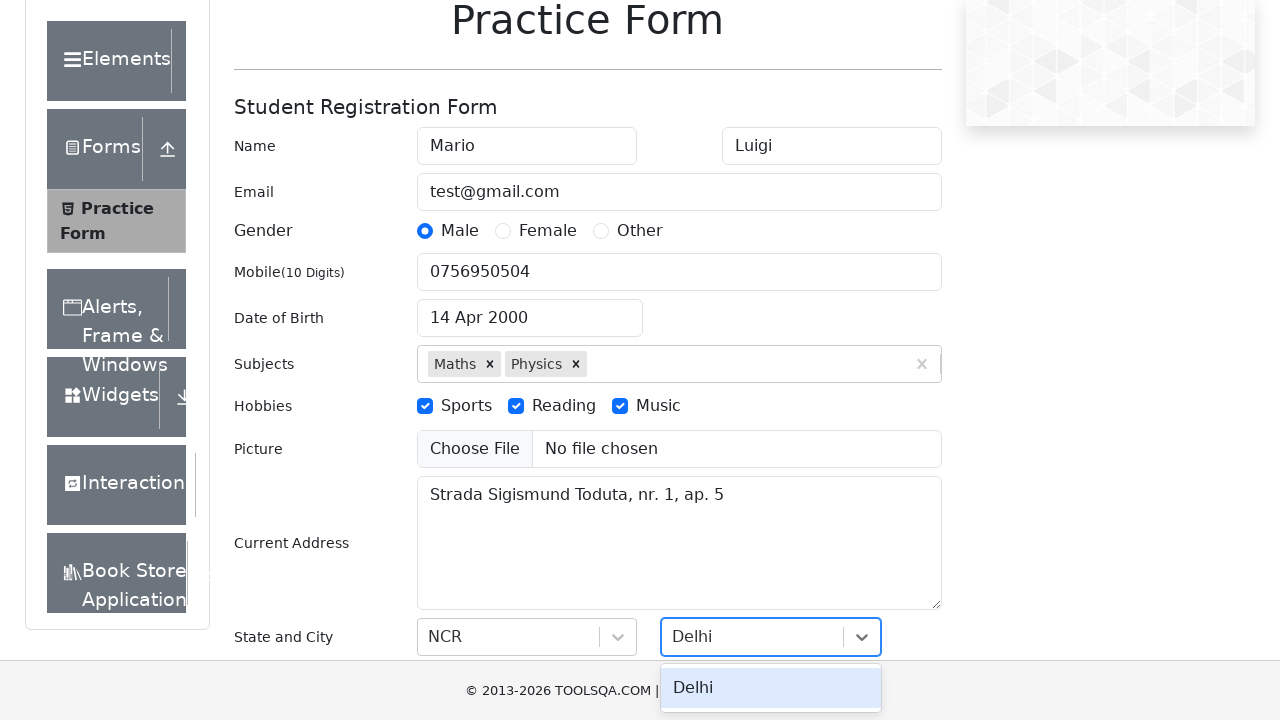

Pressed Enter to confirm Delhi city selection on #react-select-4-input
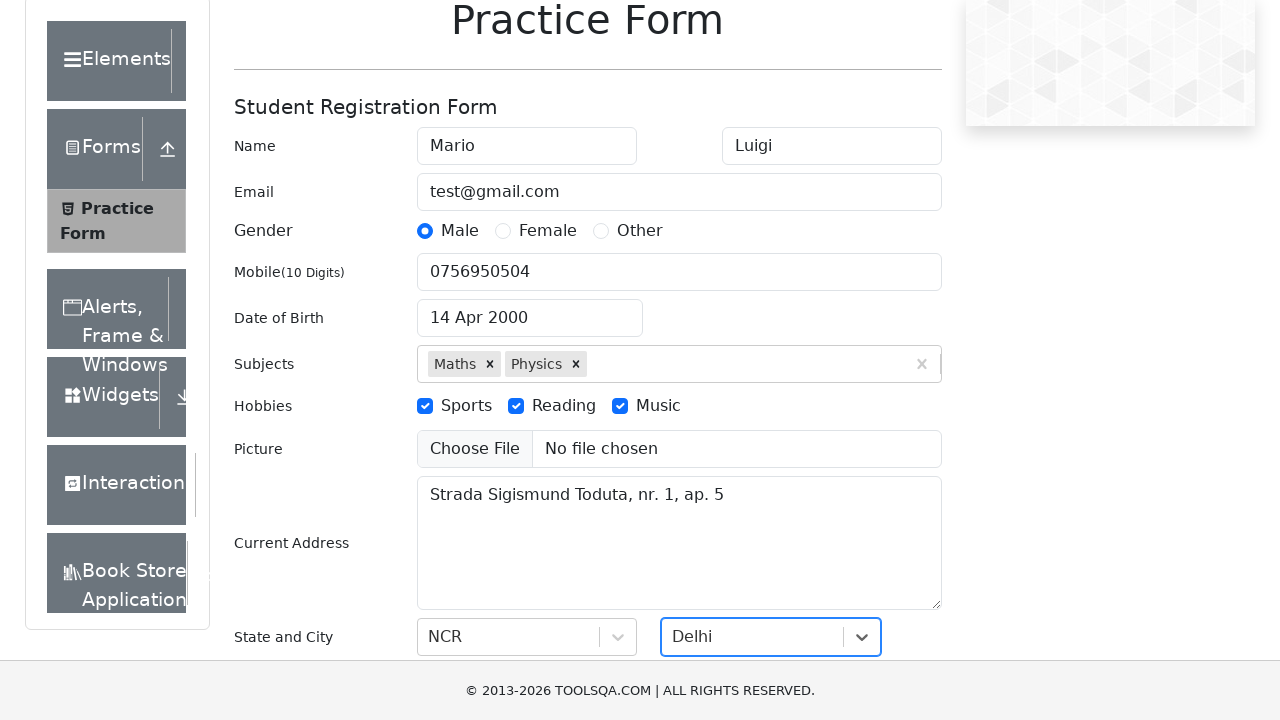

Clicked submit button to submit practice form at (885, 499) on #submit
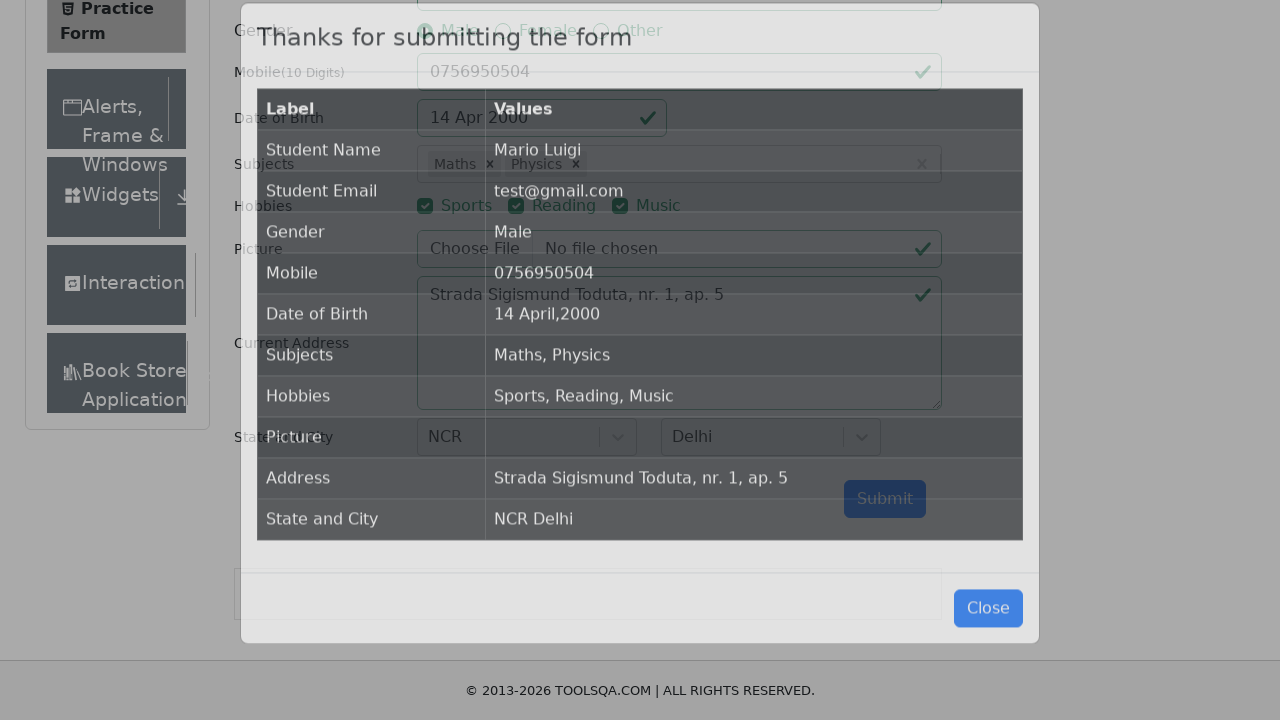

Form submission confirmation modal appeared
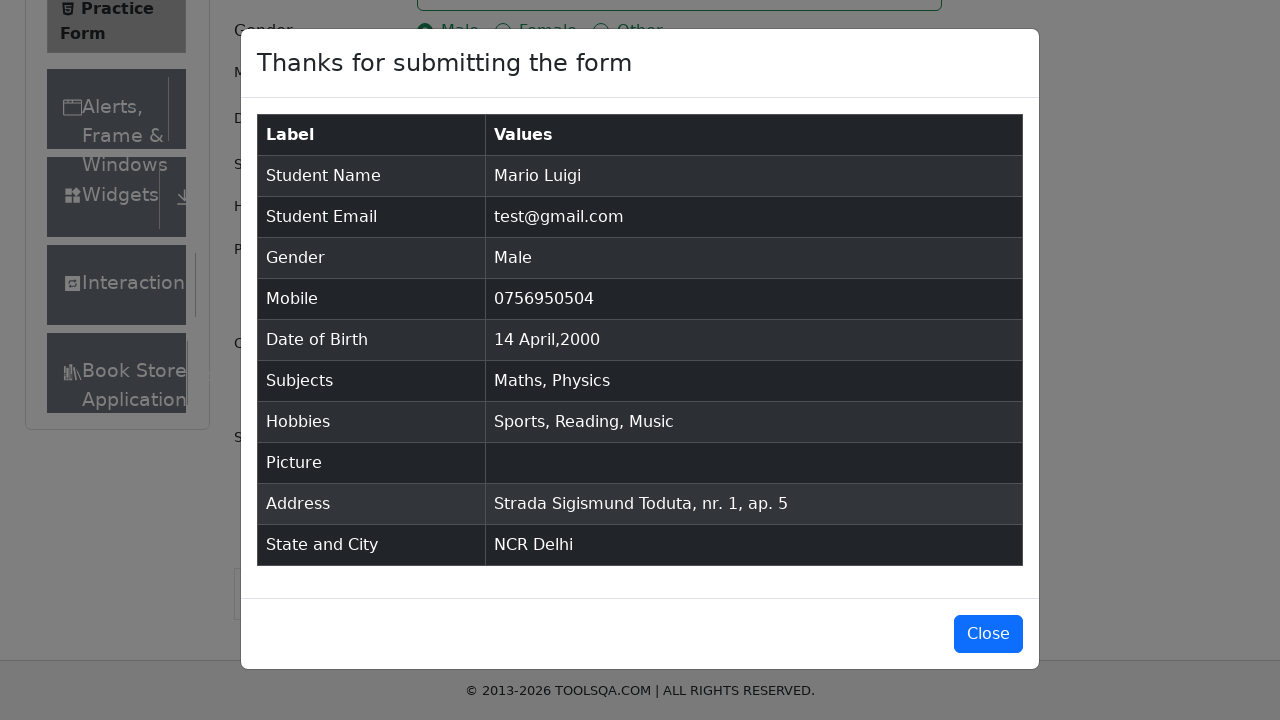

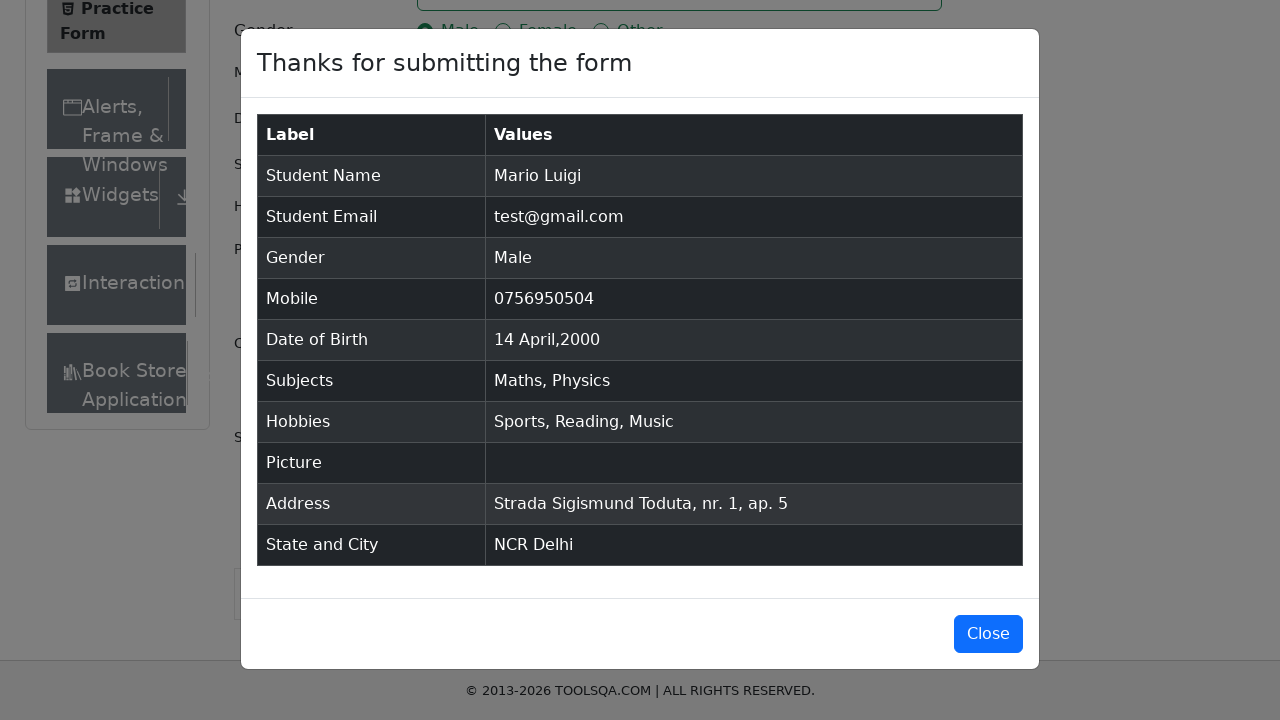